Tests a signup/contact form by filling in first name, last name, and email fields, then submitting the form by pressing Enter.

Starting URL: https://secure-retreat-92358.herokuapp.com/

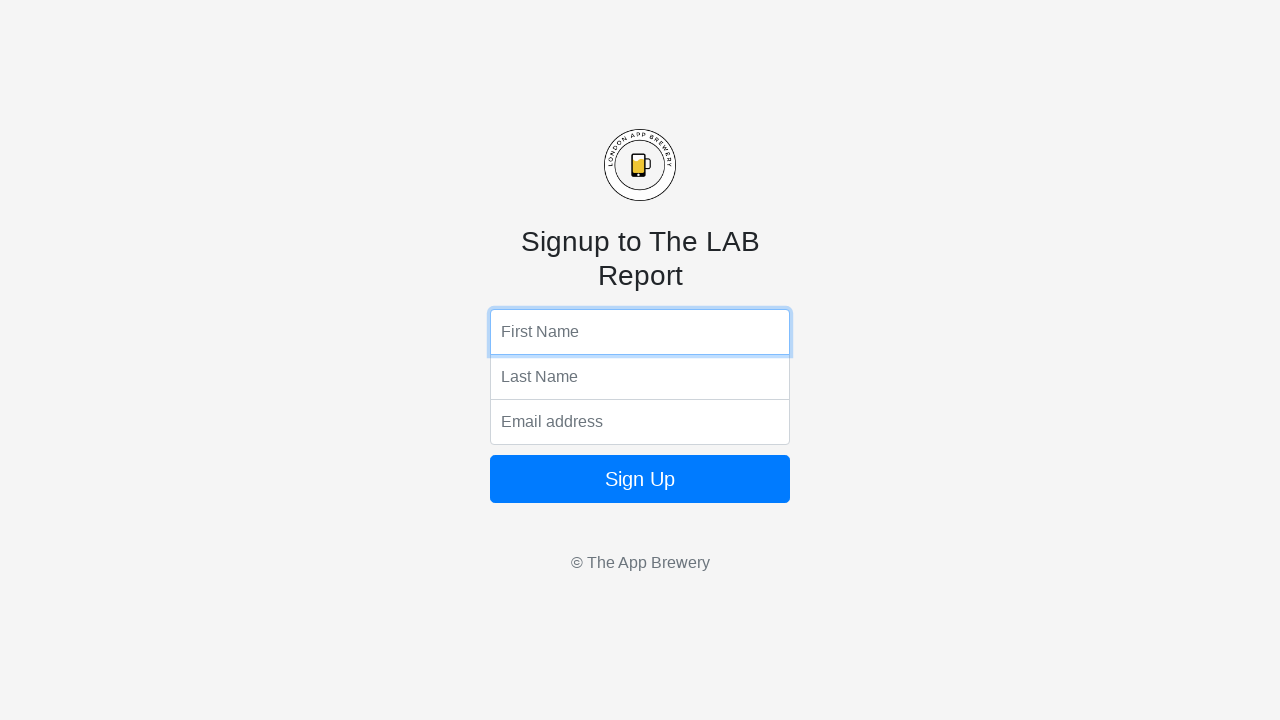

Filled first name field with 'Jennifer' on input[name='fName']
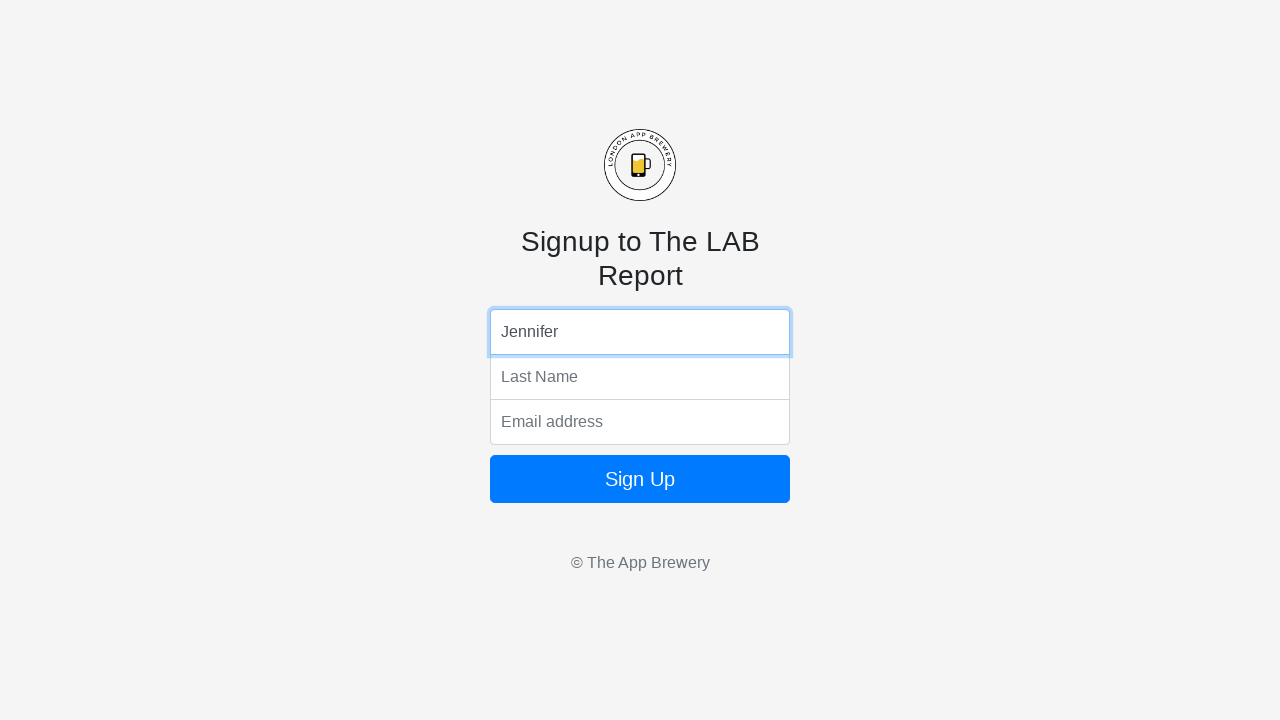

Filled last name field with 'Morrison' on input[name='lName']
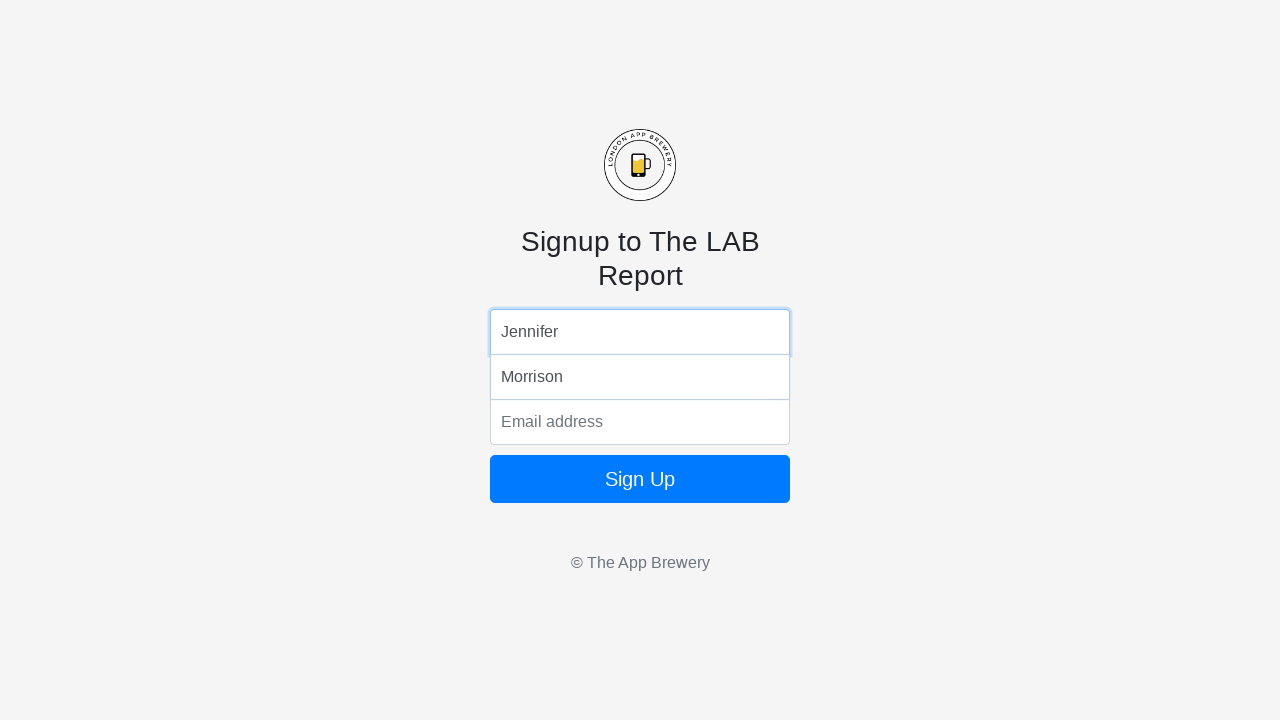

Filled email field with 'jennifer.morrison@example.com' on input[name='email']
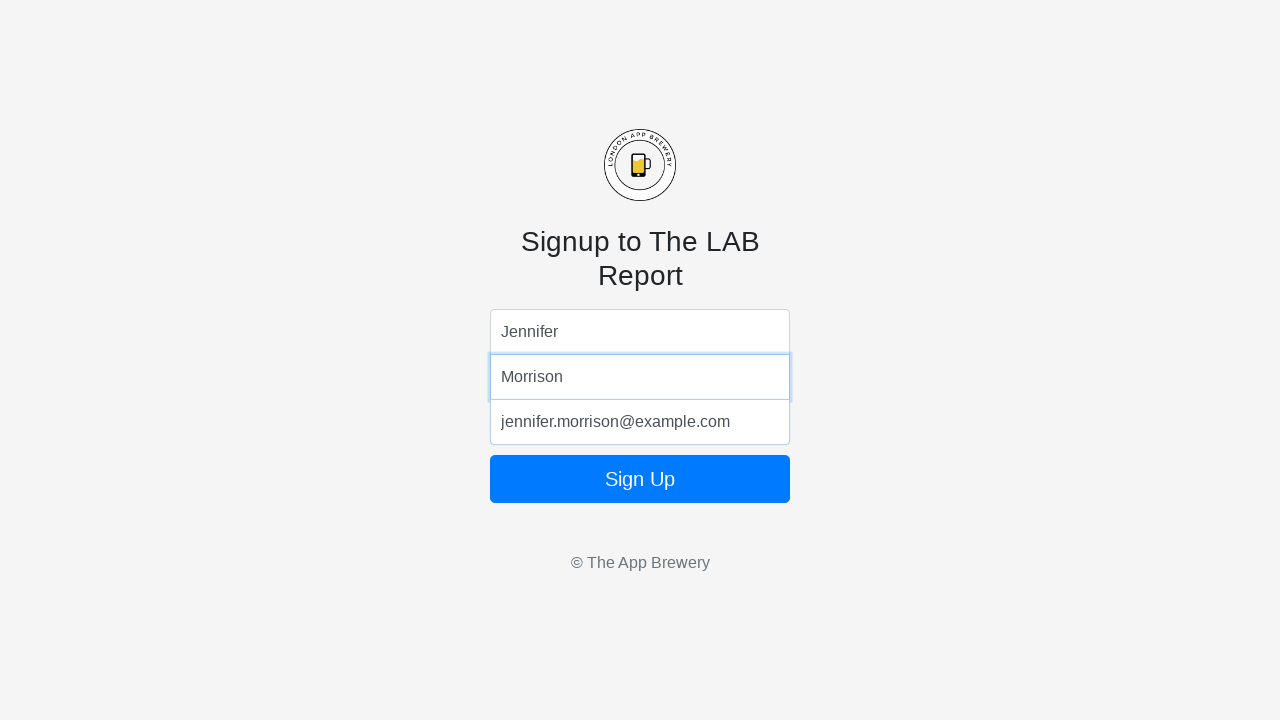

Submitted form by pressing Enter on email field on input[name='email']
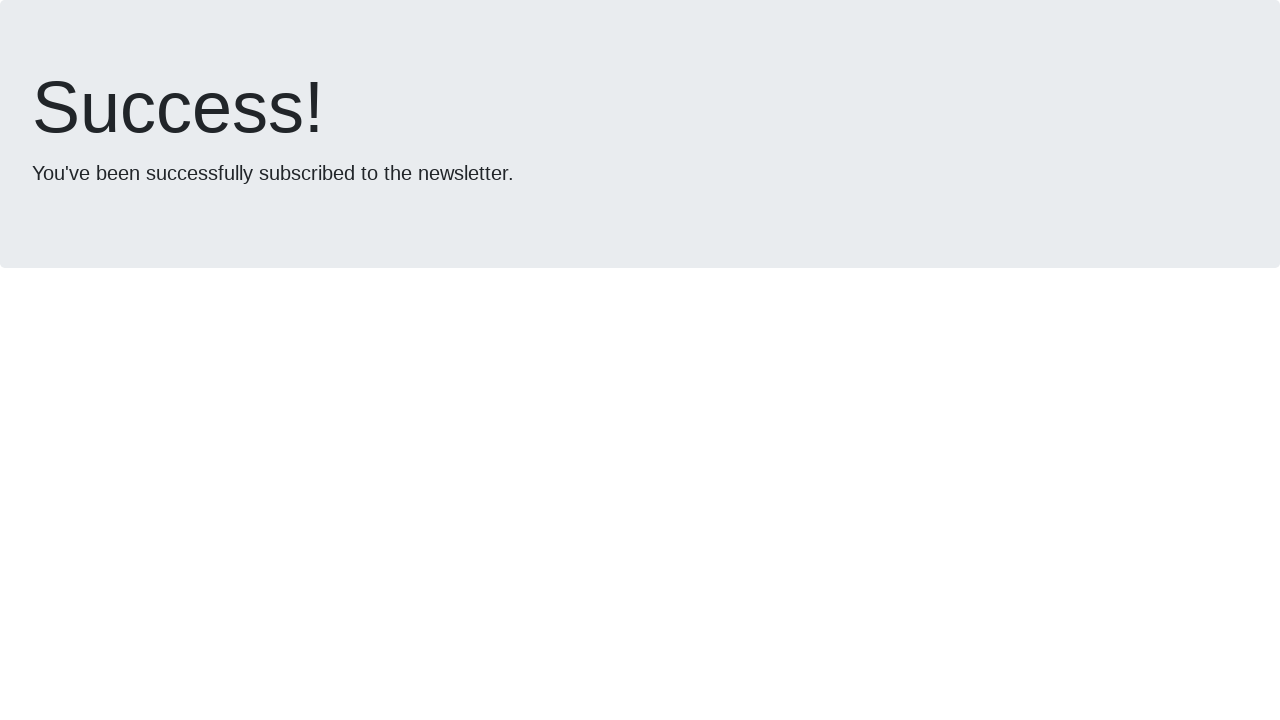

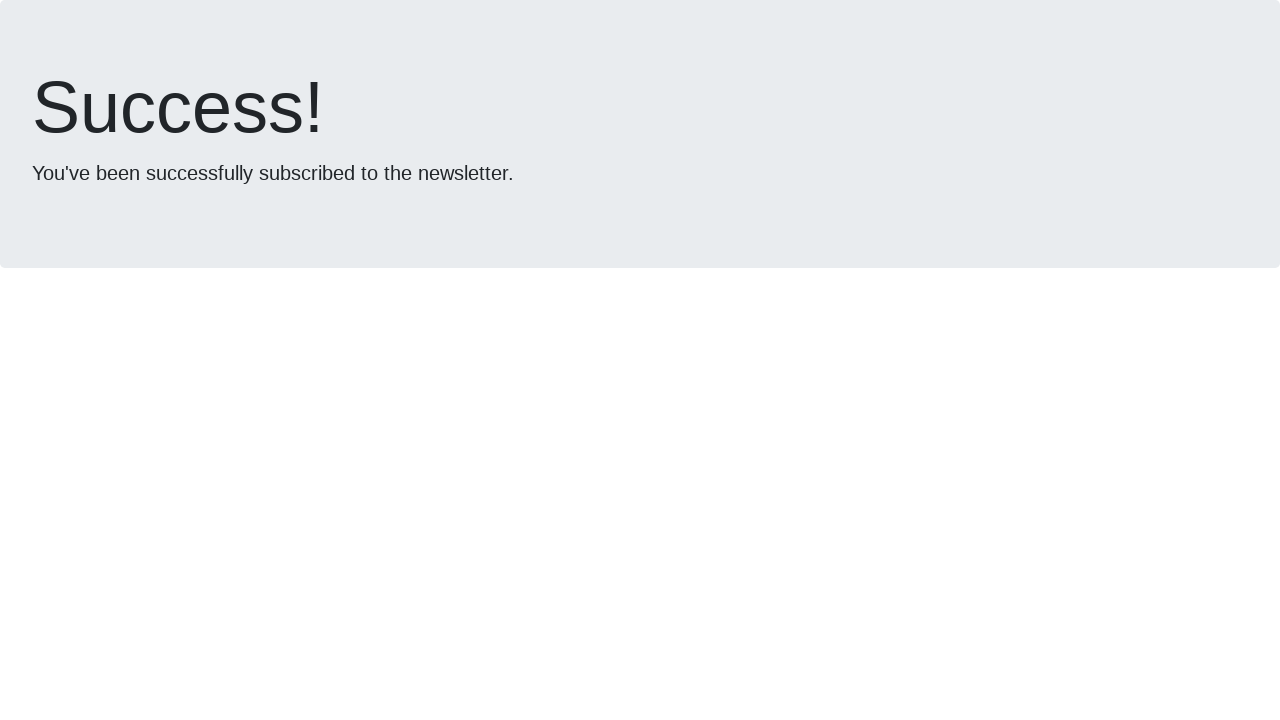